Tests interaction with elements inside an iframe

Starting URL: http://rahulshettyacademy.com/AutomationPractice/

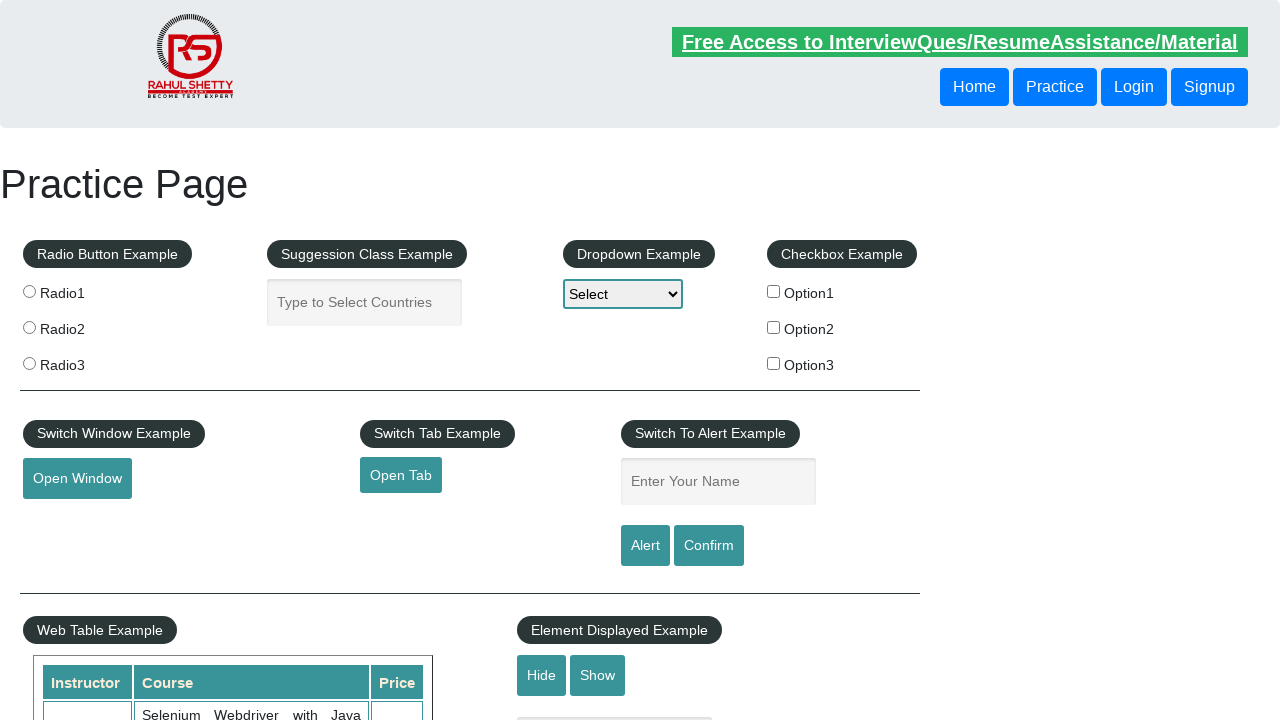

Located iframe element with id 'courses-iframe'
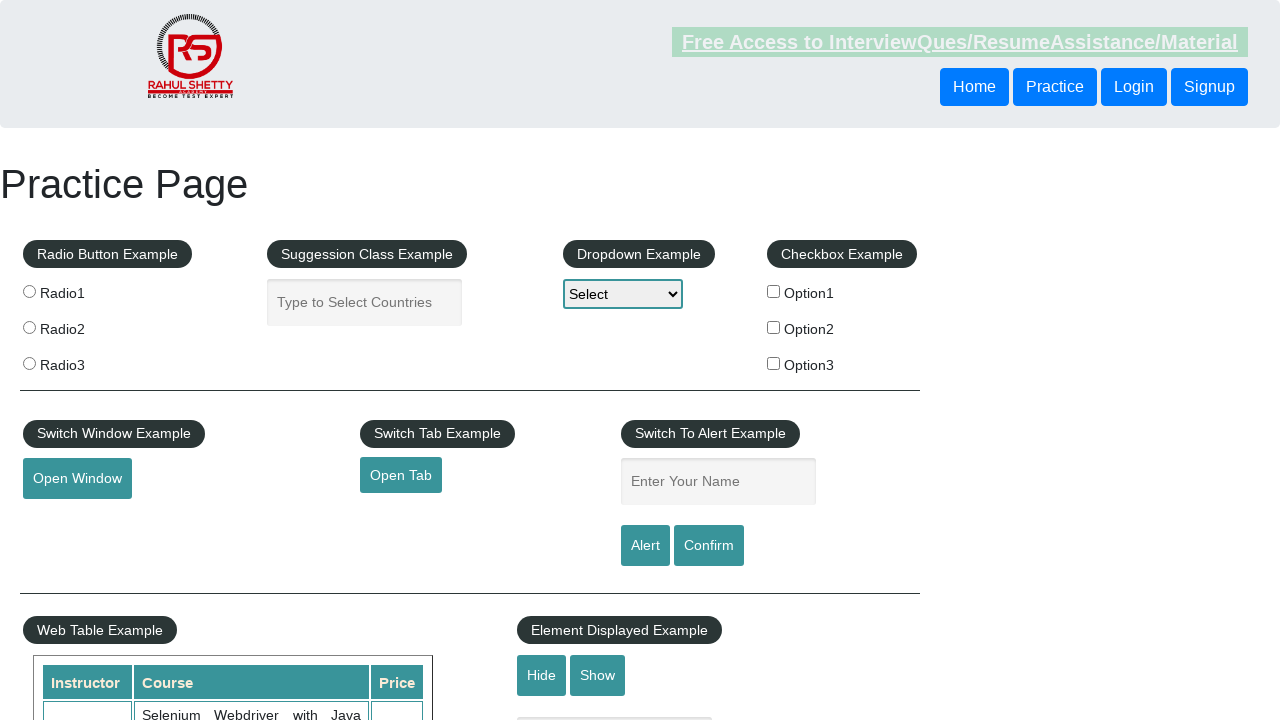

Clicked lifetime access link inside iframe at (307, 360) on #courses-iframe >> internal:control=enter-frame >> li a[href*='lifetime-access']
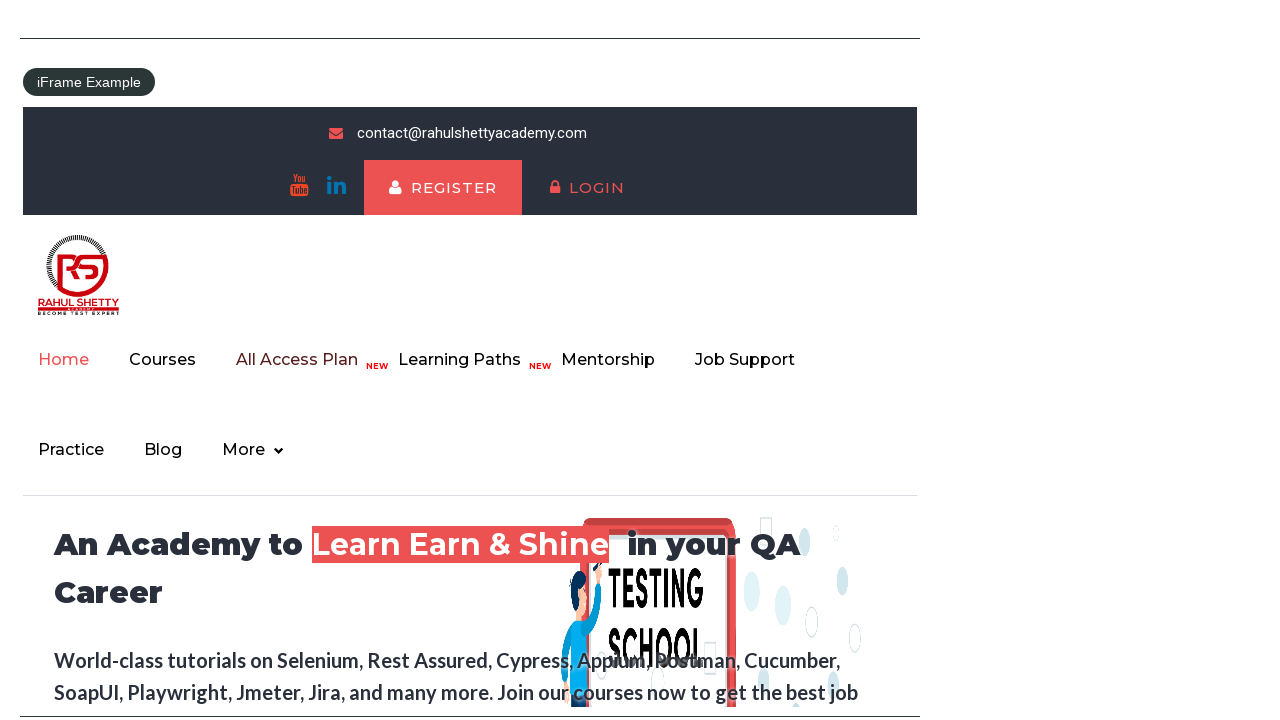

Retrieved text content from h2 heading inside iframe
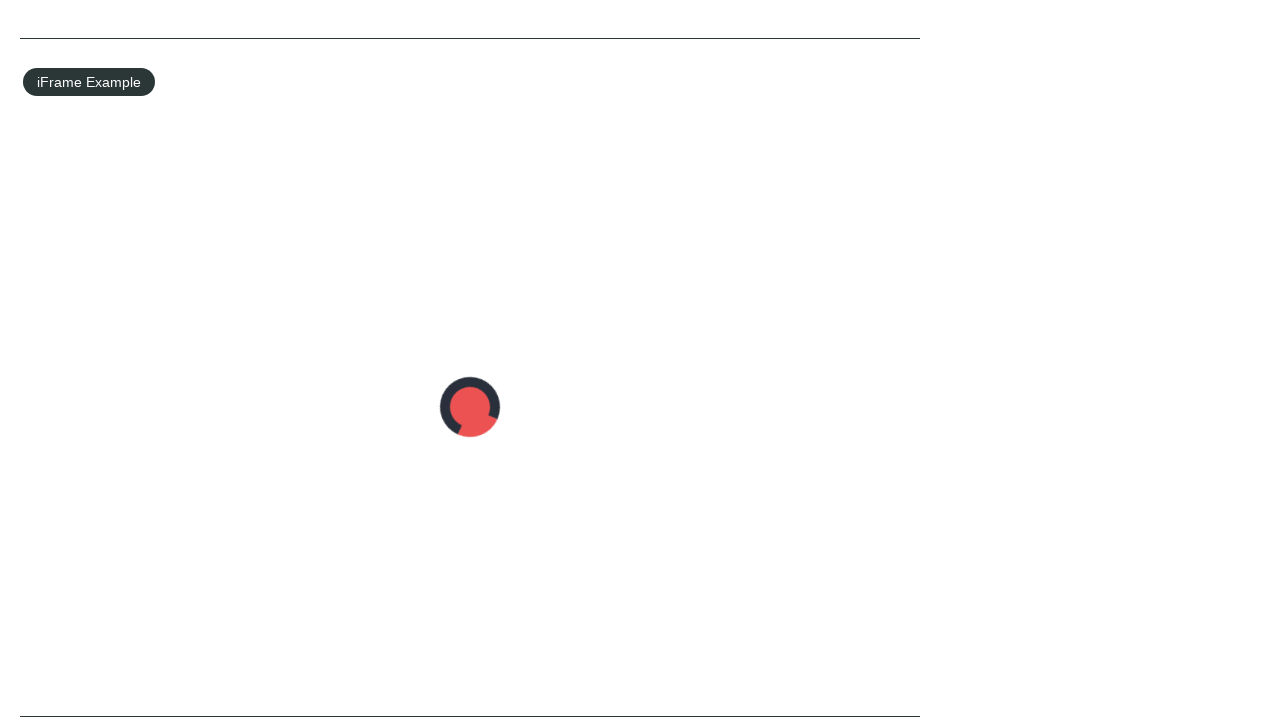

Printed second word from heading text
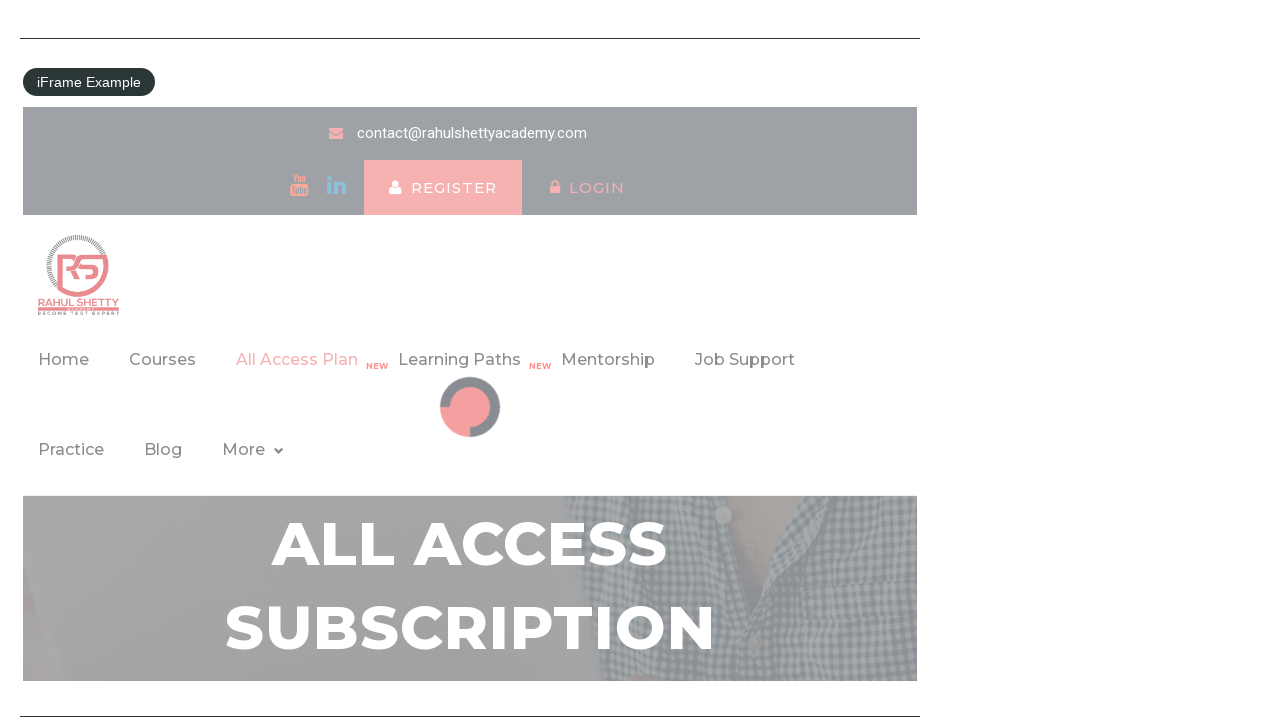

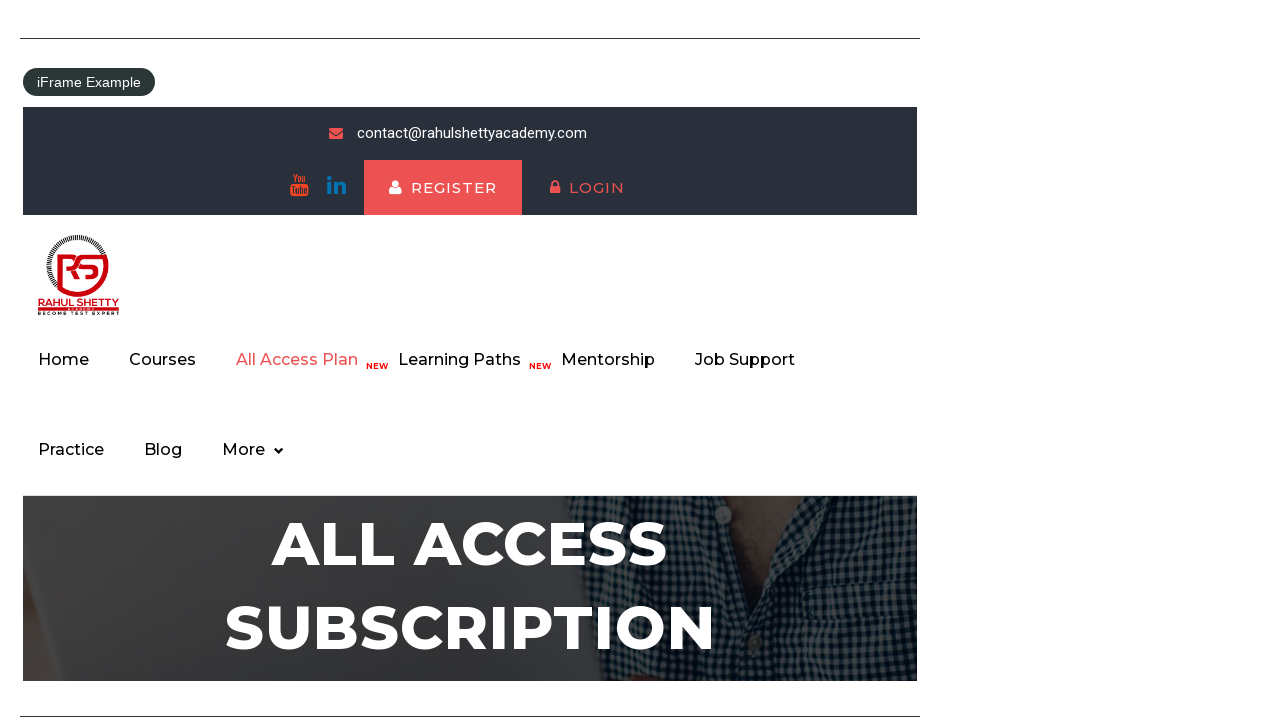